Tests file upload functionality on Zamzar file conversion website by uploading a file and verifying it appears in the upload list

Starting URL: https://www.zamzar.com/

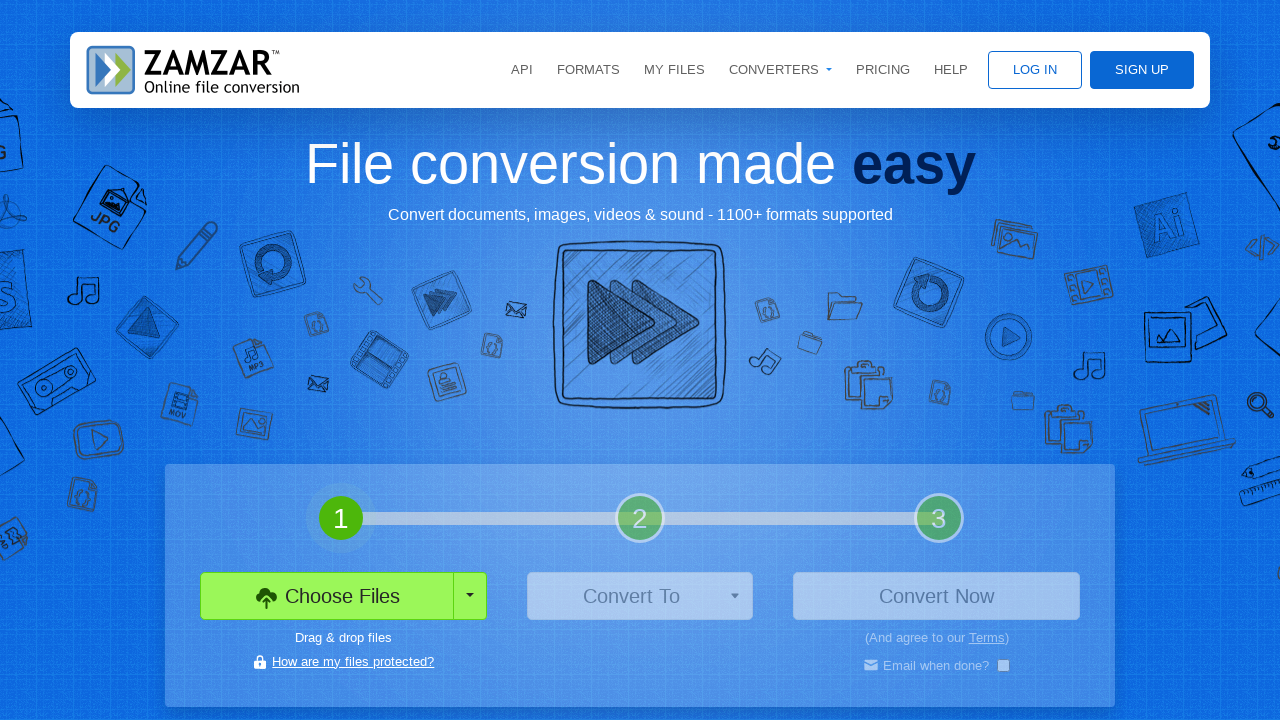

Waited for page to fully load (networkidle)
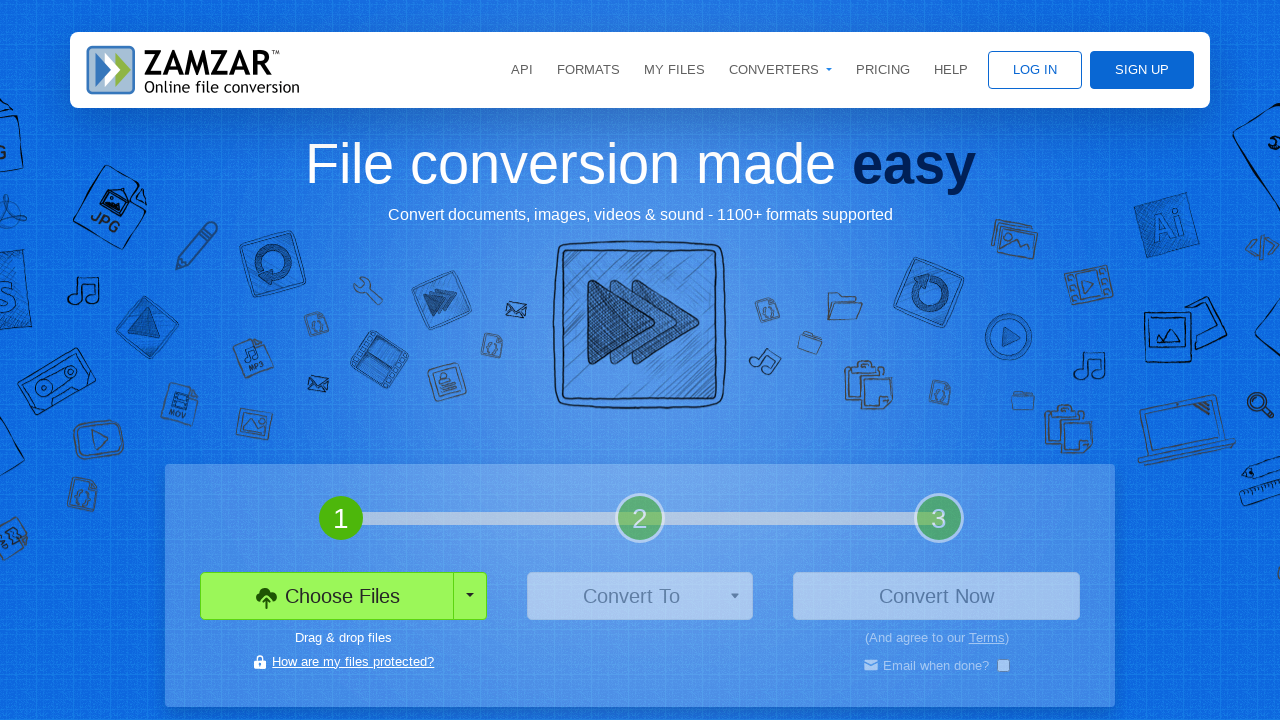

Uploaded sample_image.jpg file to the file input element
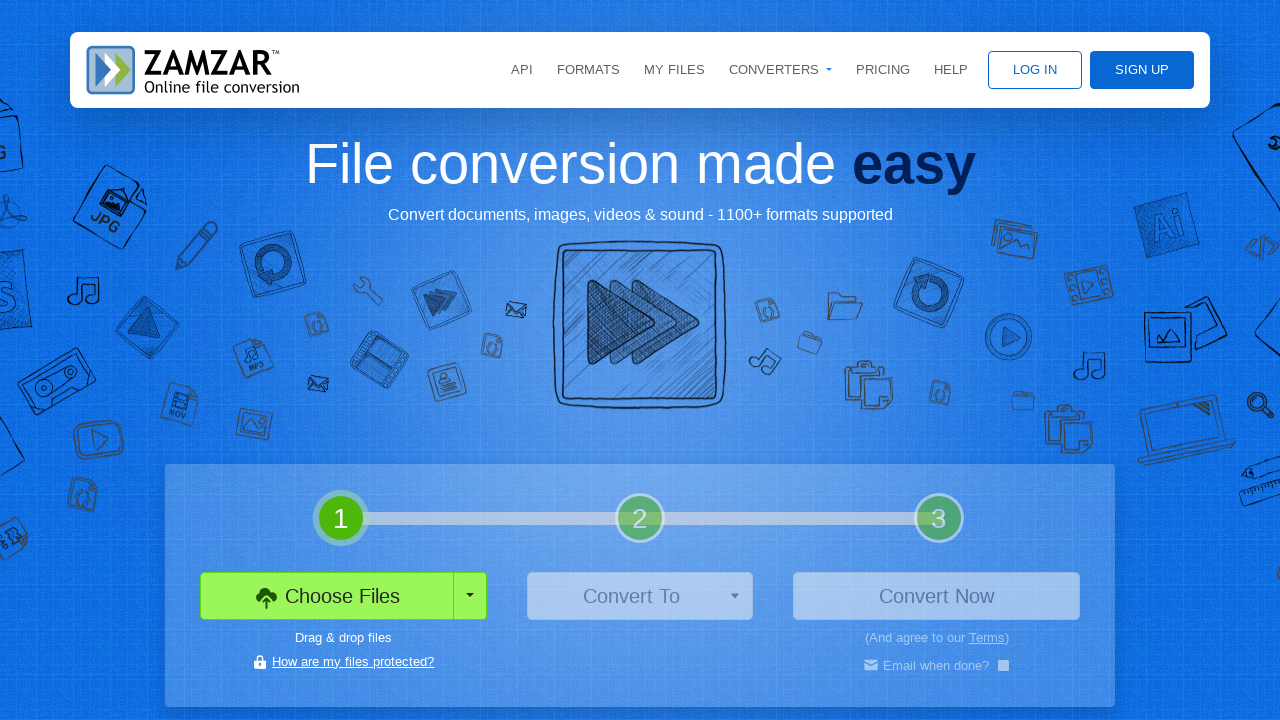

Waited 2 seconds for file to be processed
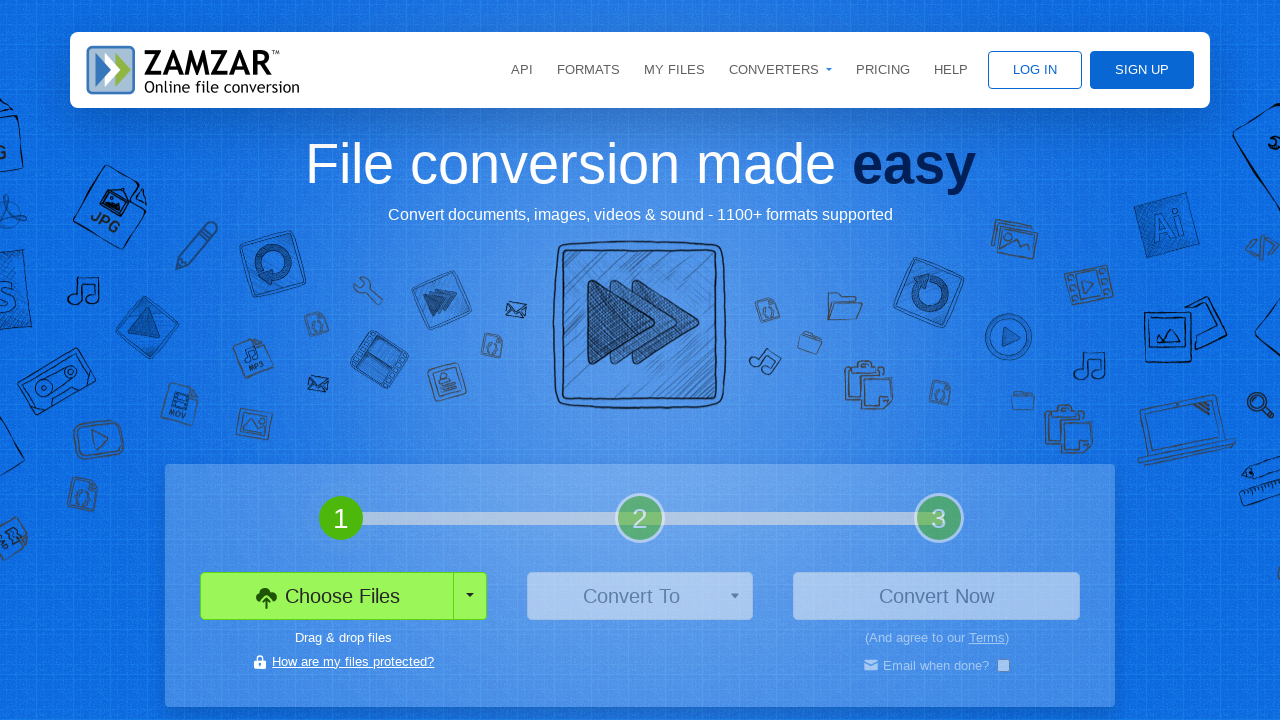

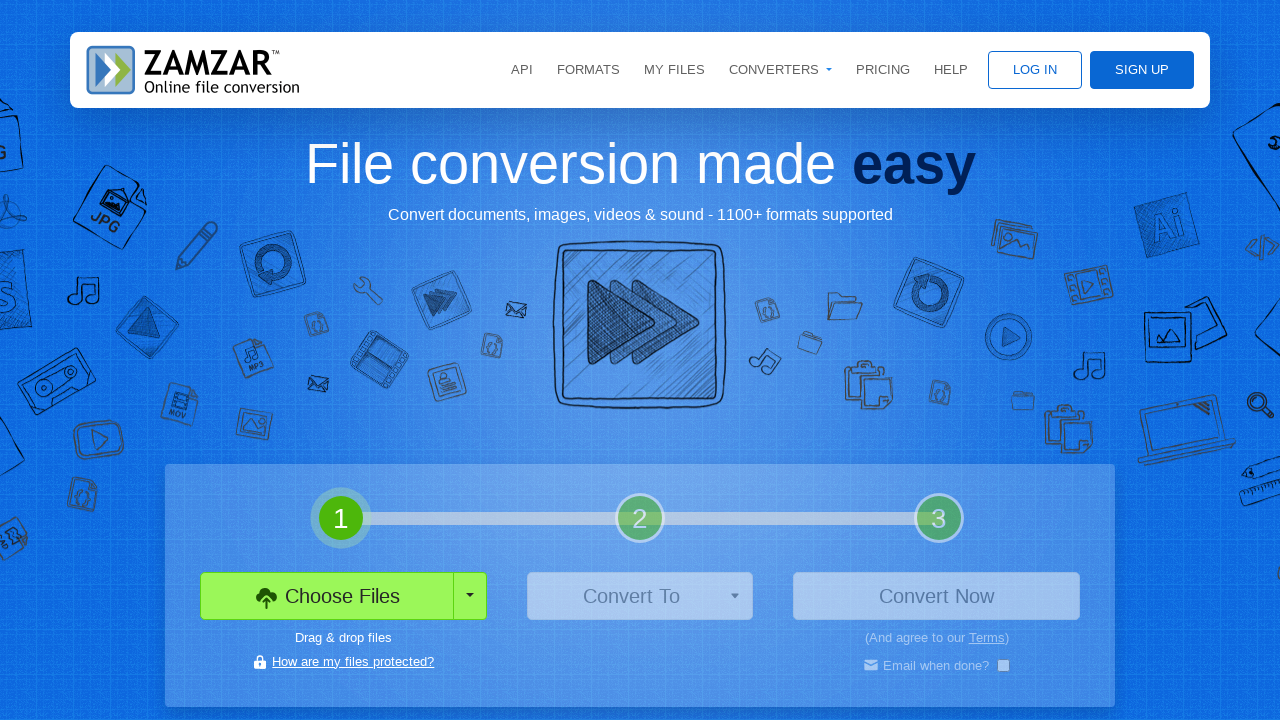